Tests that entered text is trimmed when saving edits

Starting URL: https://demo.playwright.dev/todomvc

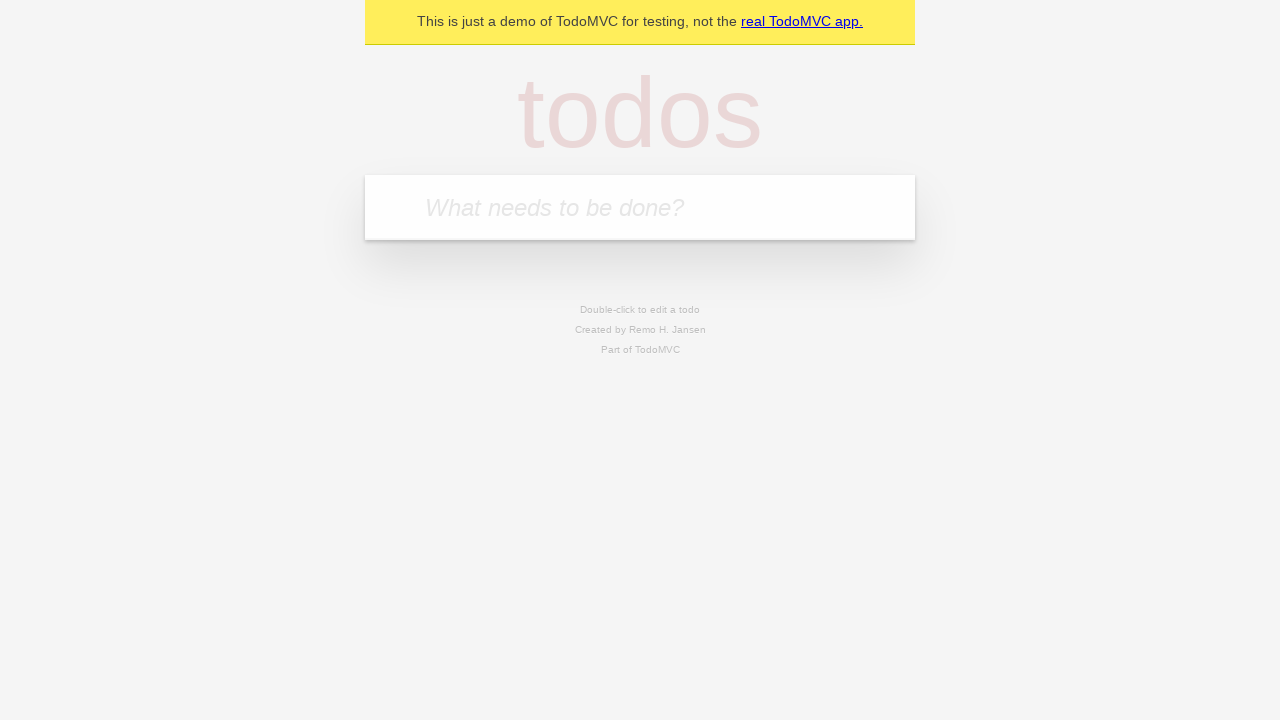

Filled todo input with 'buy some cheese2' on internal:attr=[placeholder="What needs to be done?"i]
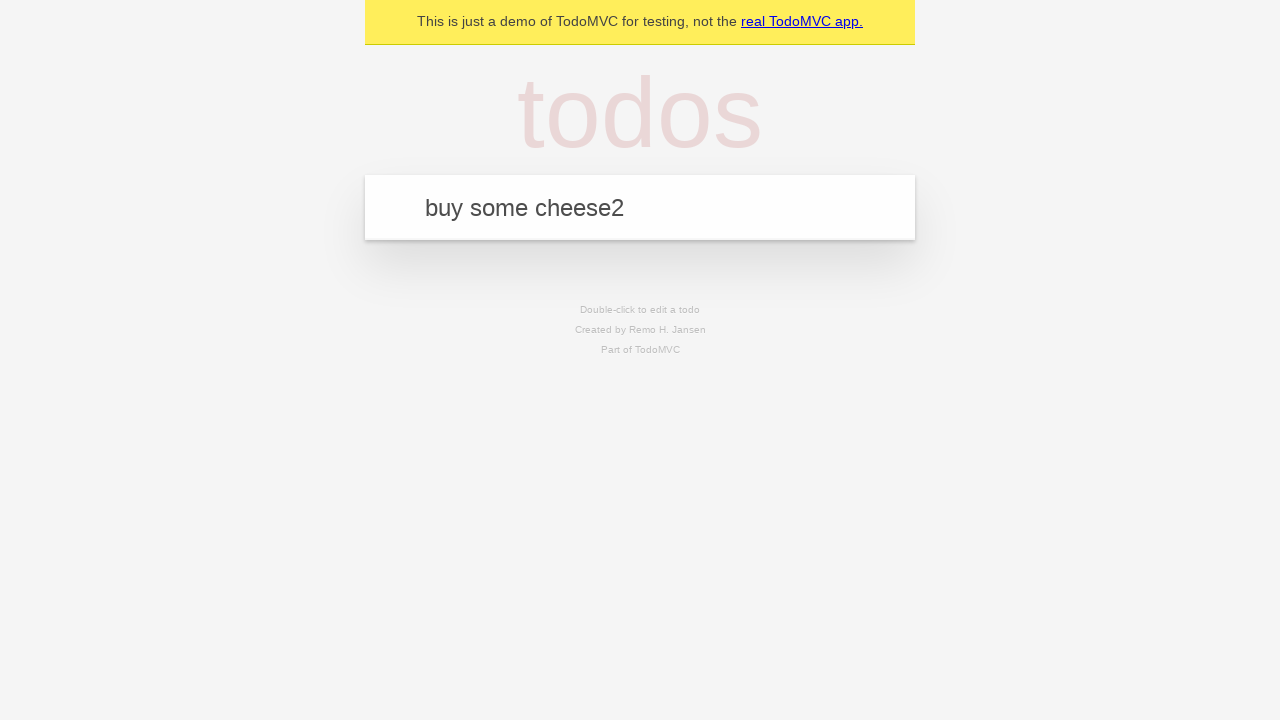

Pressed Enter to create first todo on internal:attr=[placeholder="What needs to be done?"i]
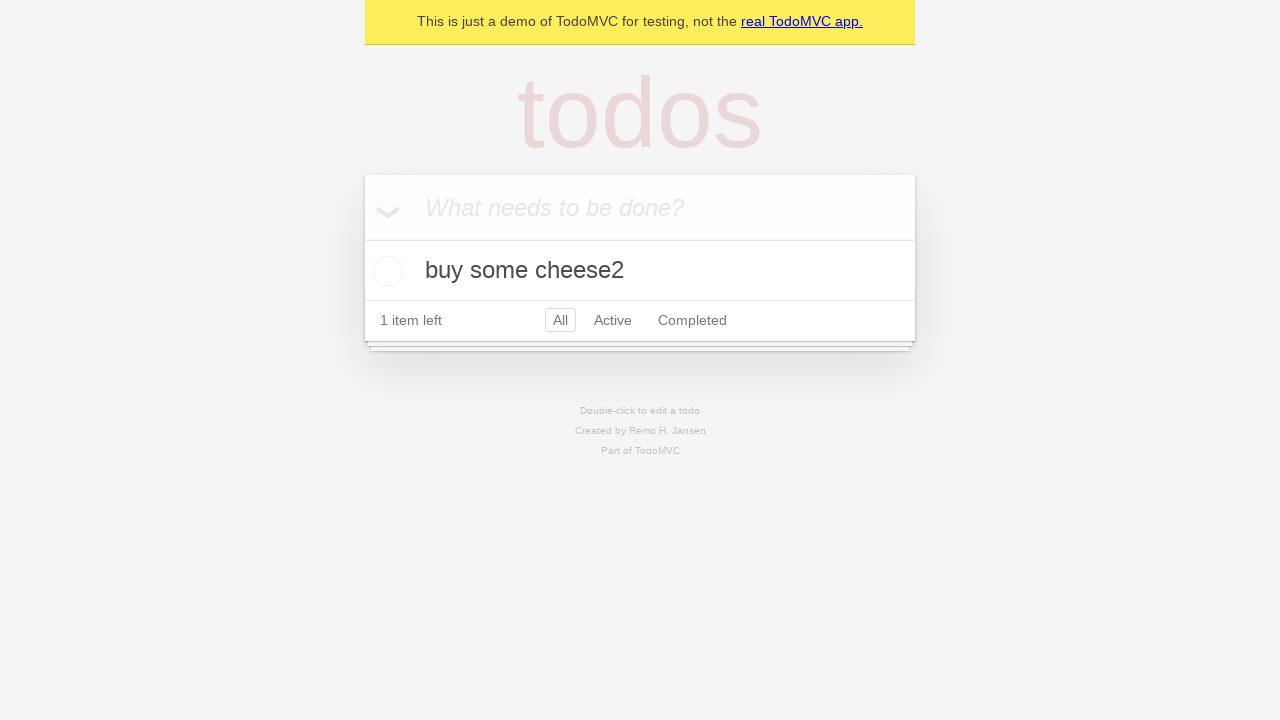

Filled todo input with 'feed the cat' on internal:attr=[placeholder="What needs to be done?"i]
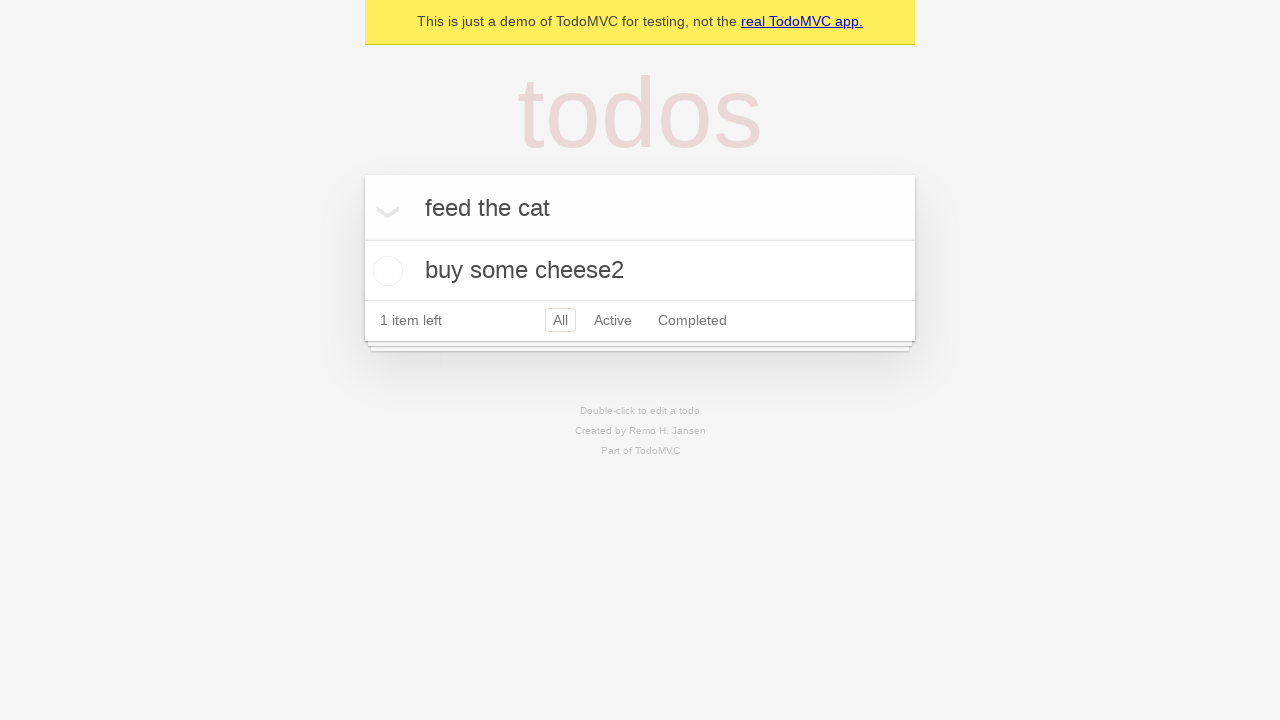

Pressed Enter to create second todo on internal:attr=[placeholder="What needs to be done?"i]
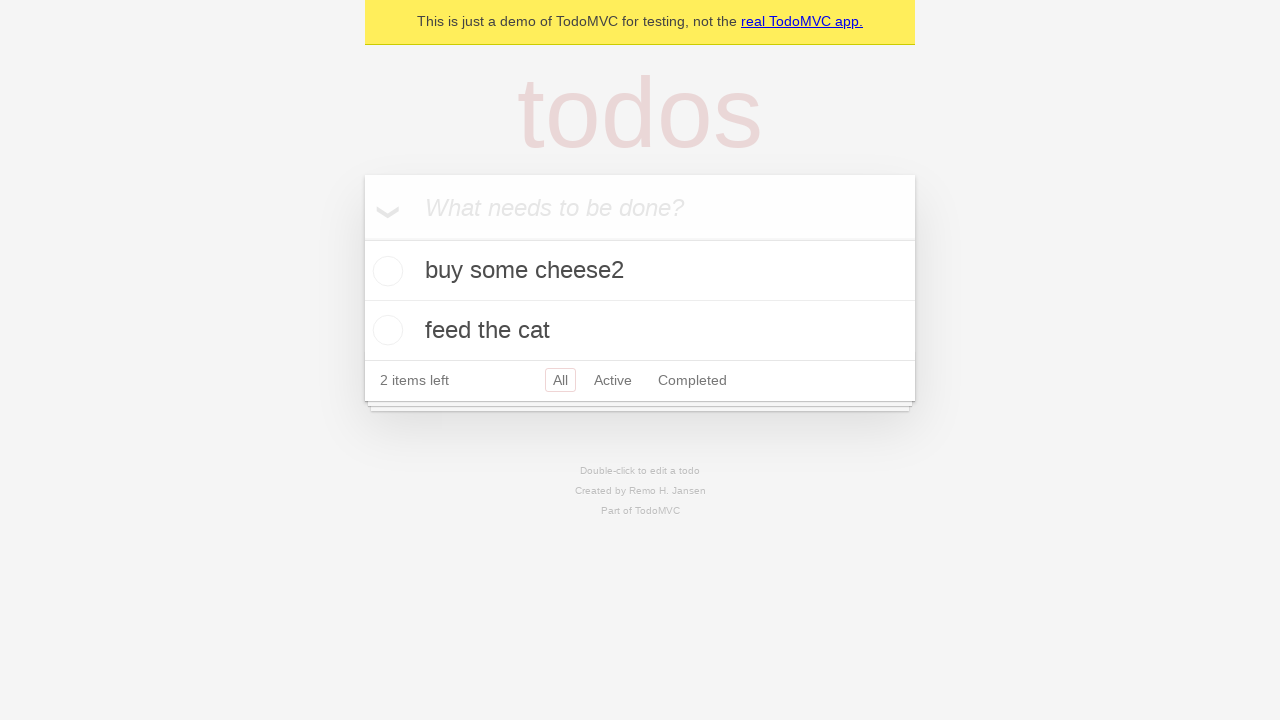

Filled todo input with 'book a doctors appointment' on internal:attr=[placeholder="What needs to be done?"i]
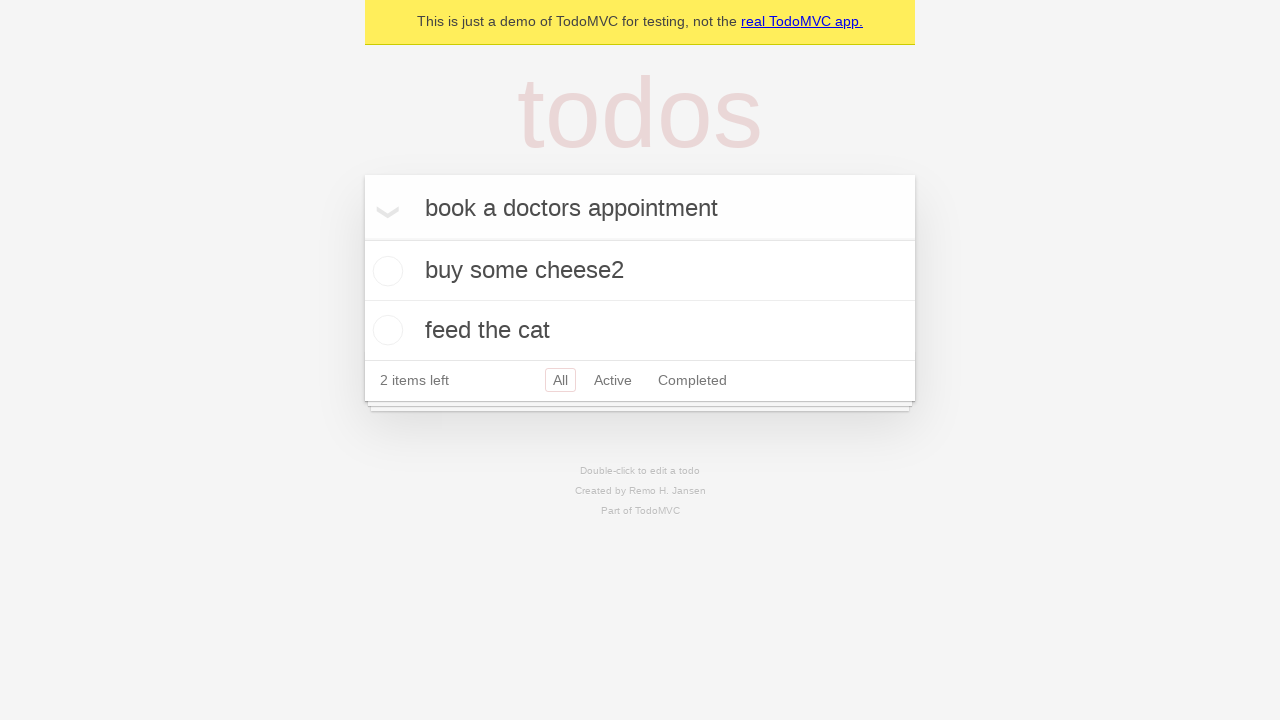

Pressed Enter to create third todo on internal:attr=[placeholder="What needs to be done?"i]
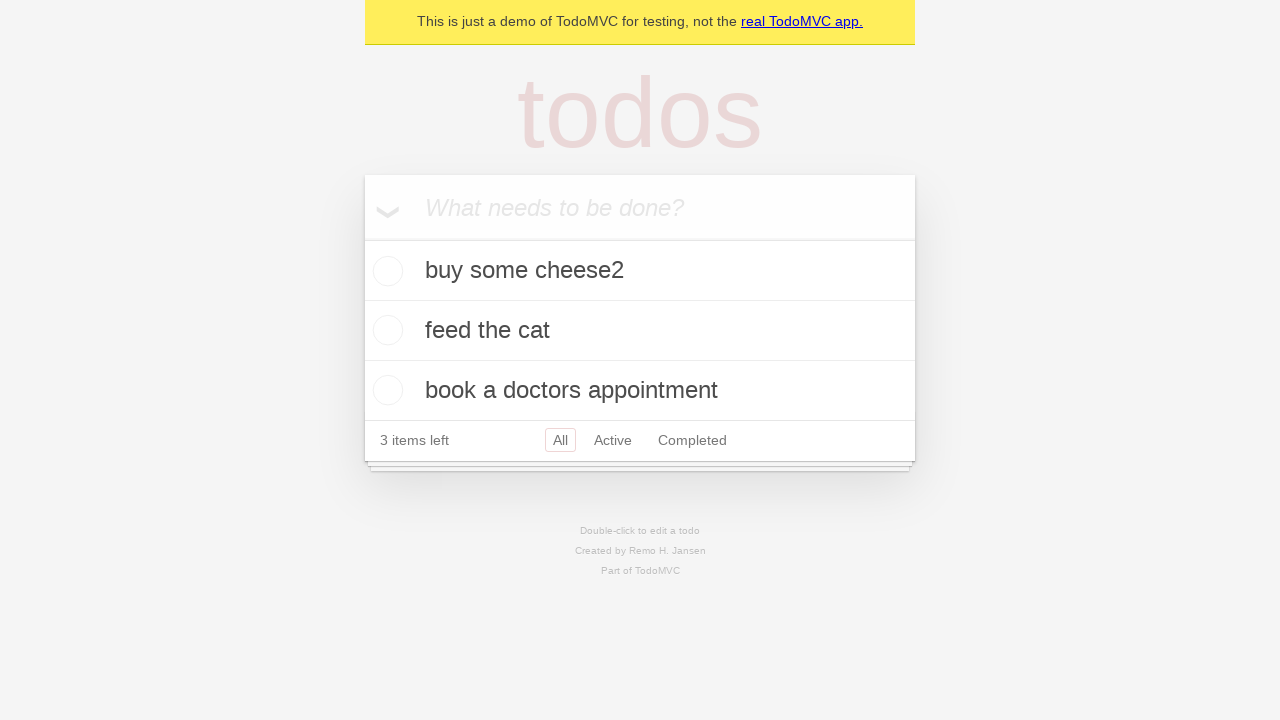

Double-clicked second todo item to enter edit mode at (640, 331) on internal:testid=[data-testid="todo-item"s] >> nth=1
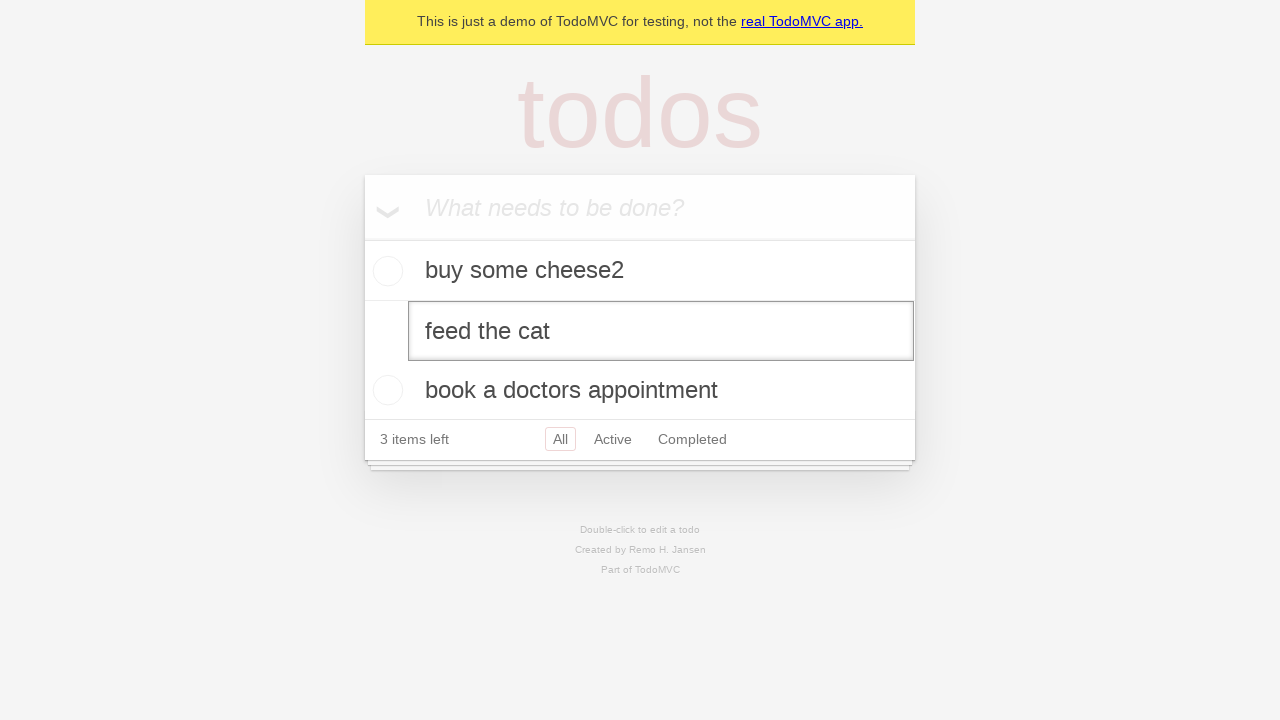

Filled edit textbox with '    buy some sausages    ' (with leading and trailing whitespace) on internal:testid=[data-testid="todo-item"s] >> nth=1 >> internal:role=textbox[nam
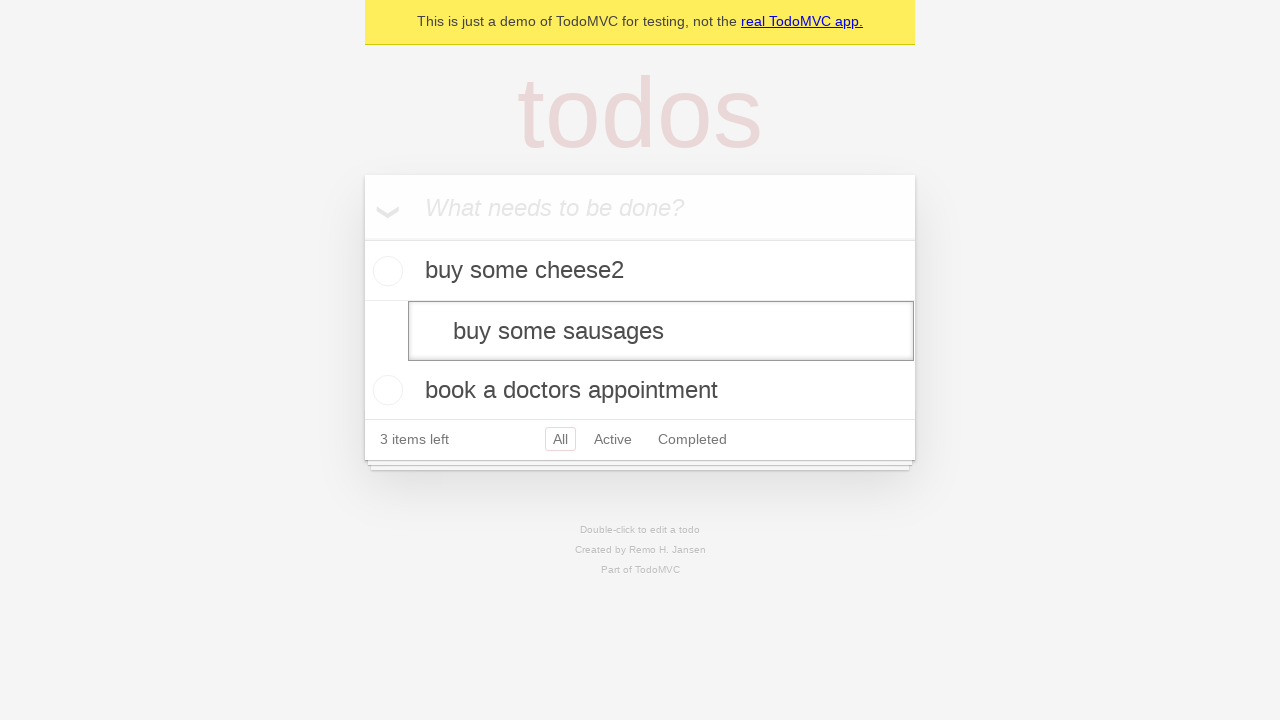

Pressed Enter to save edited todo with whitespace that should be trimmed on internal:testid=[data-testid="todo-item"s] >> nth=1 >> internal:role=textbox[nam
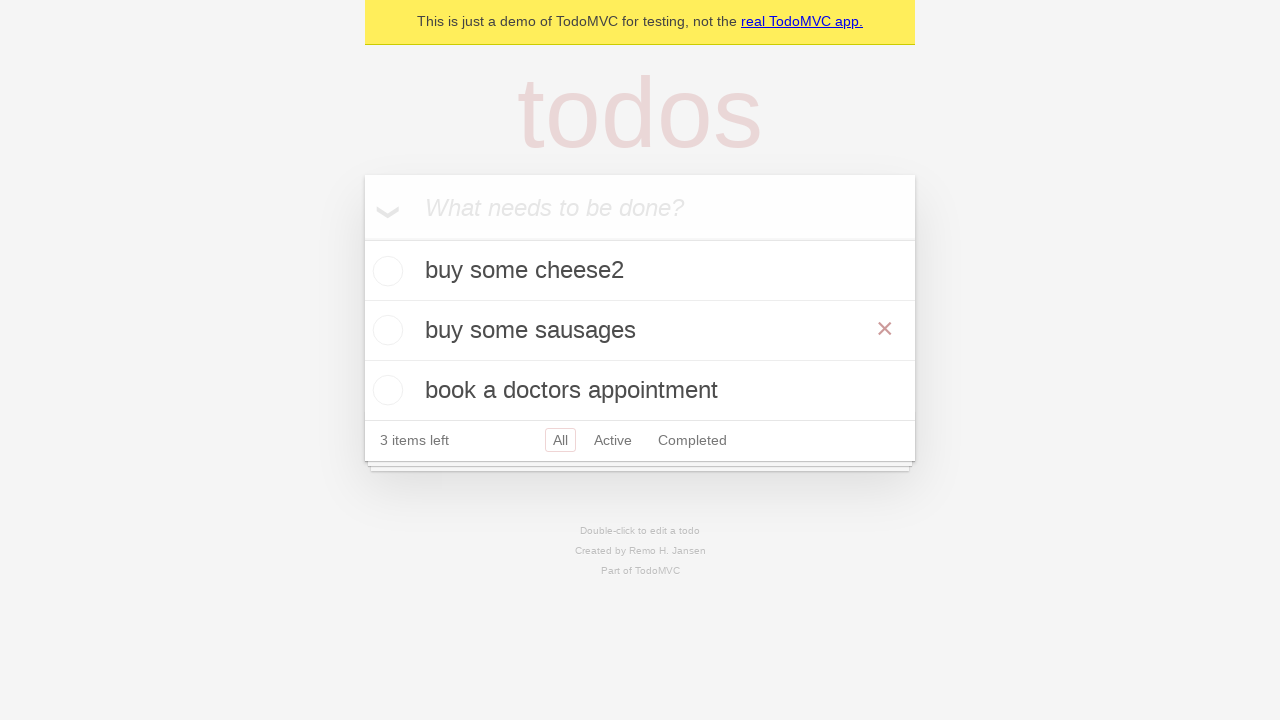

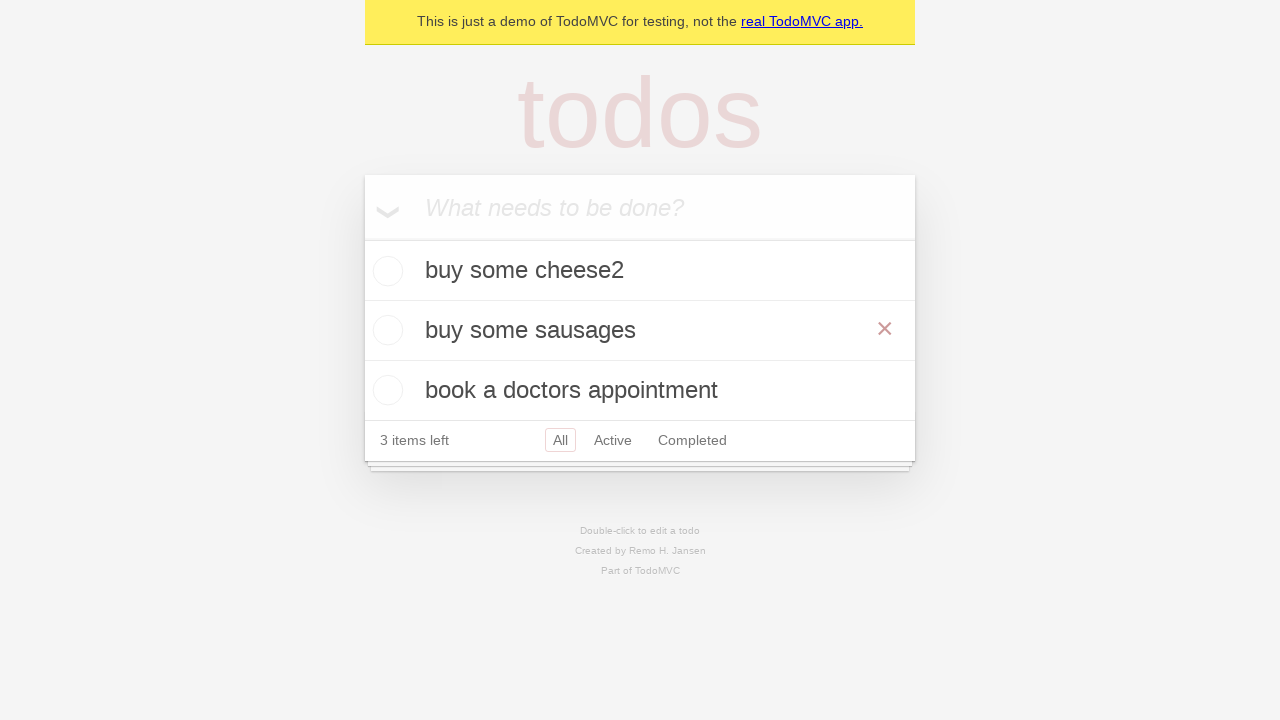